Navigates to a table testing page and verifies that the table with grid role loads correctly with rows and columns visible.

Starting URL: https://www.leafground.com/table.xhtml

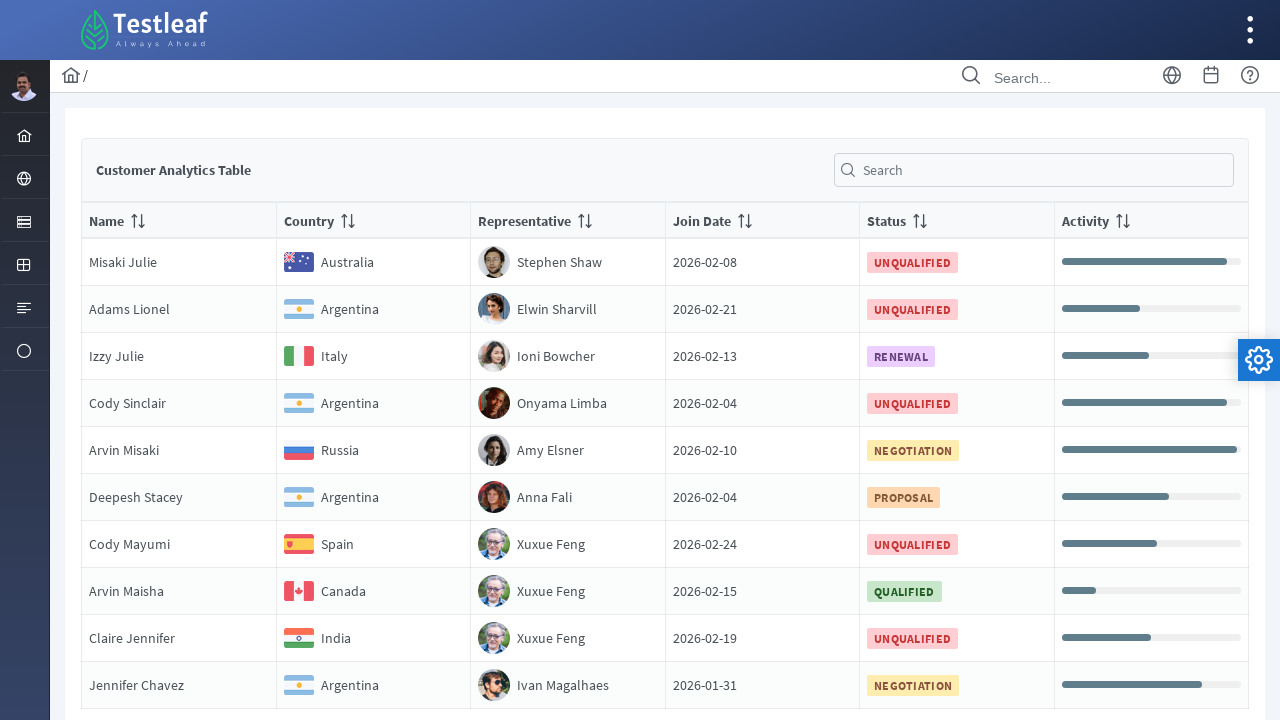

Navigated to LeafGround table testing page
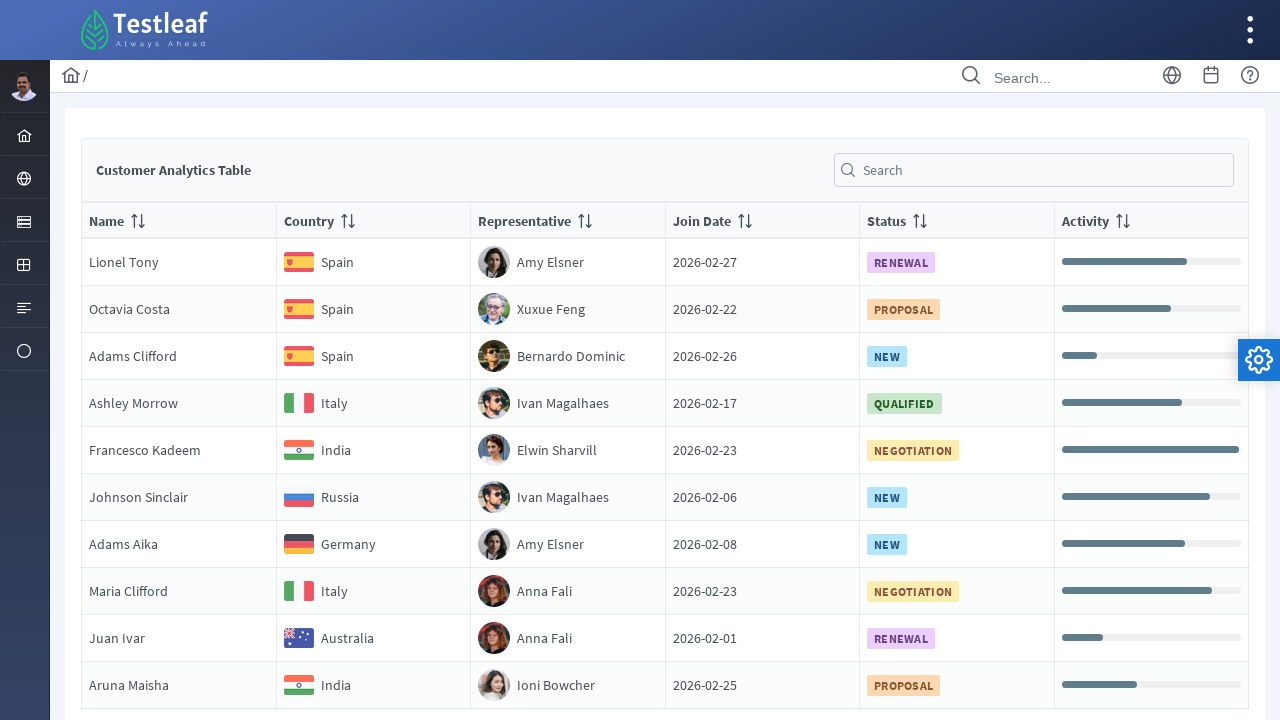

Second table with grid role became visible
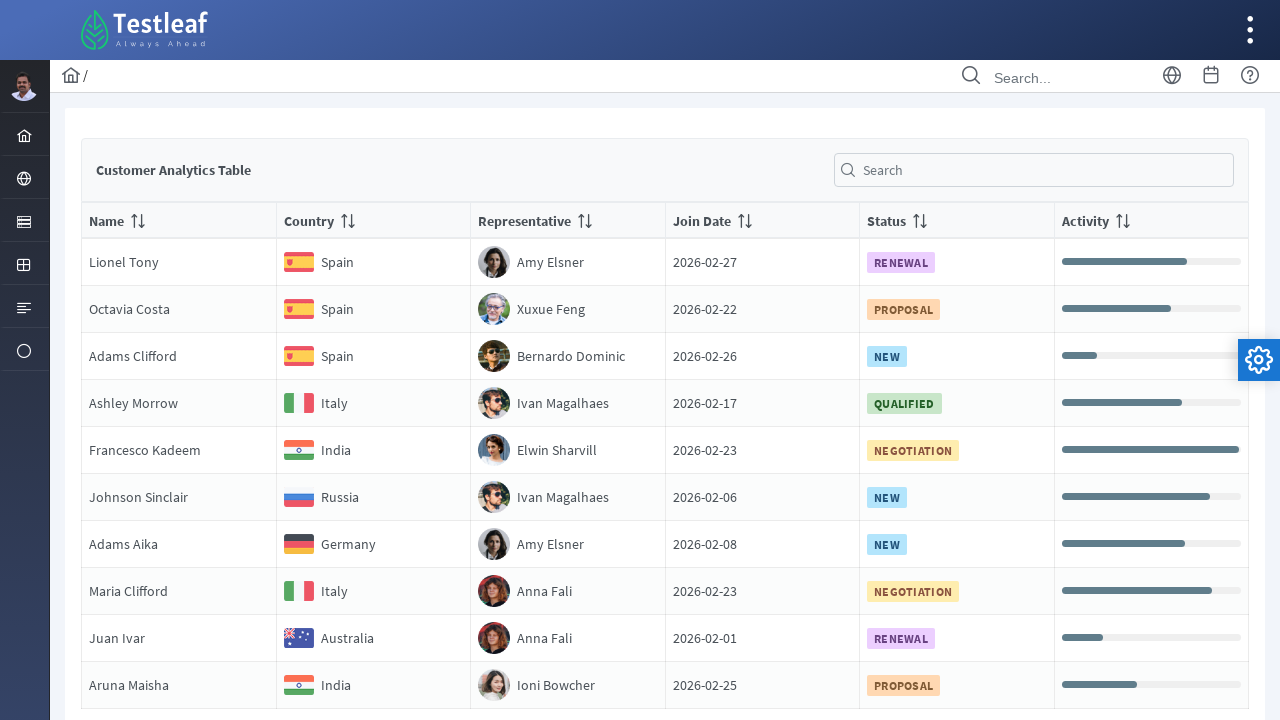

Table rows are present and loaded
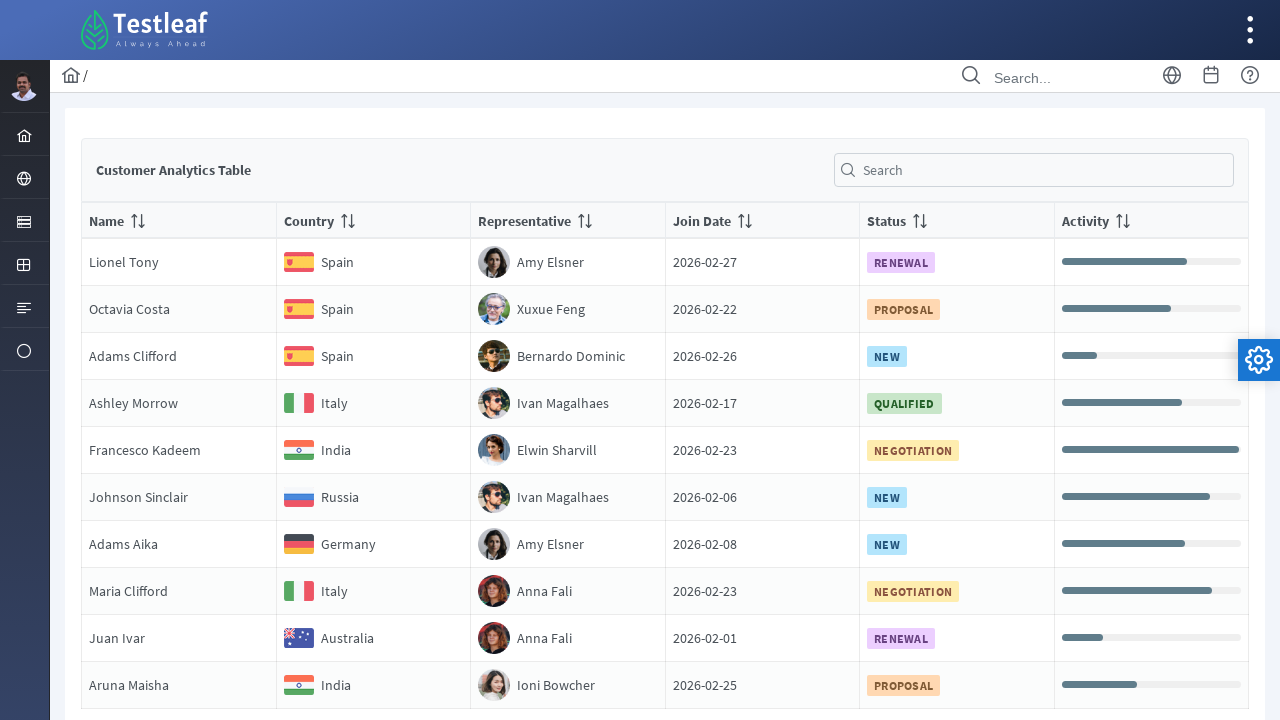

Table data cells are present in first row
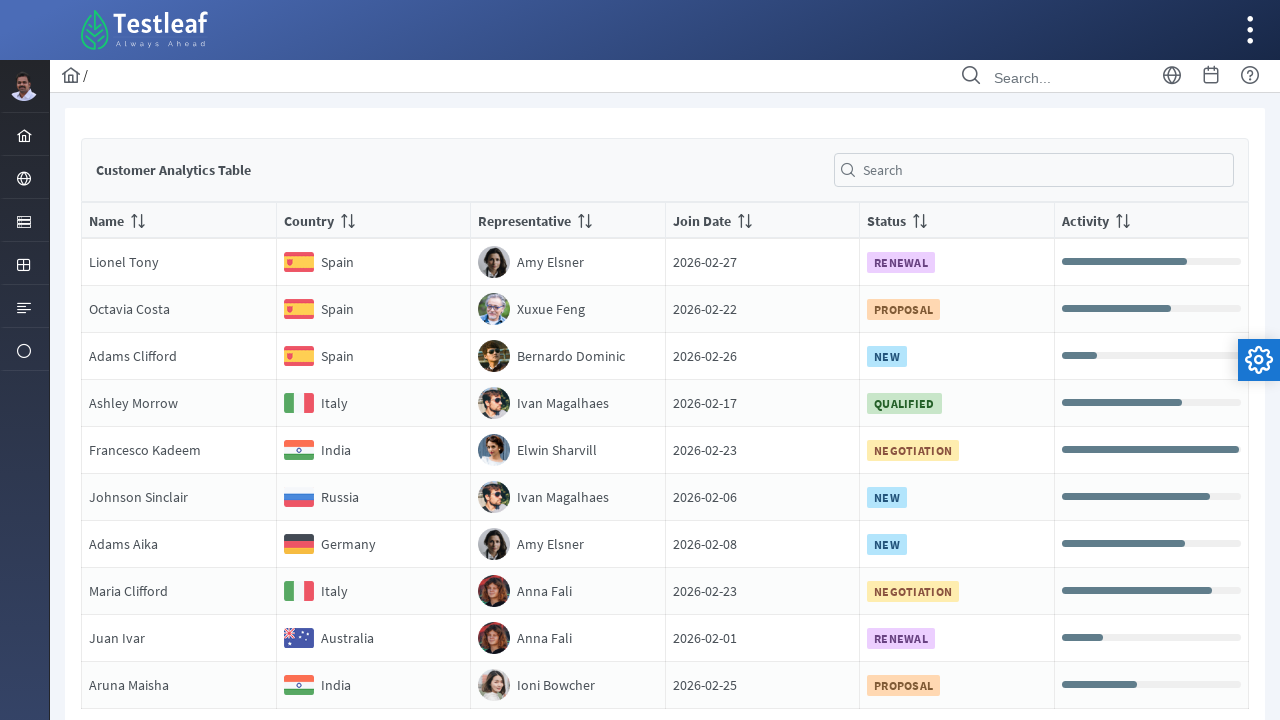

Table cell at row 3, column 2 is visible and accessible
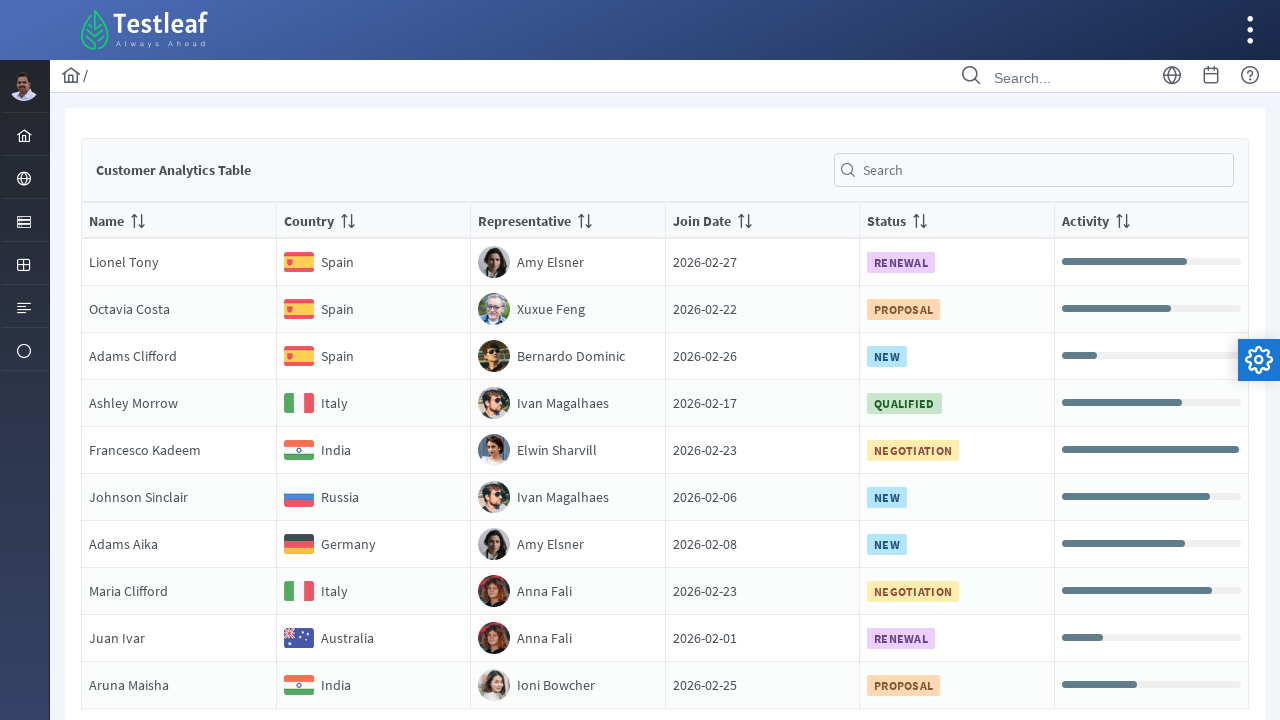

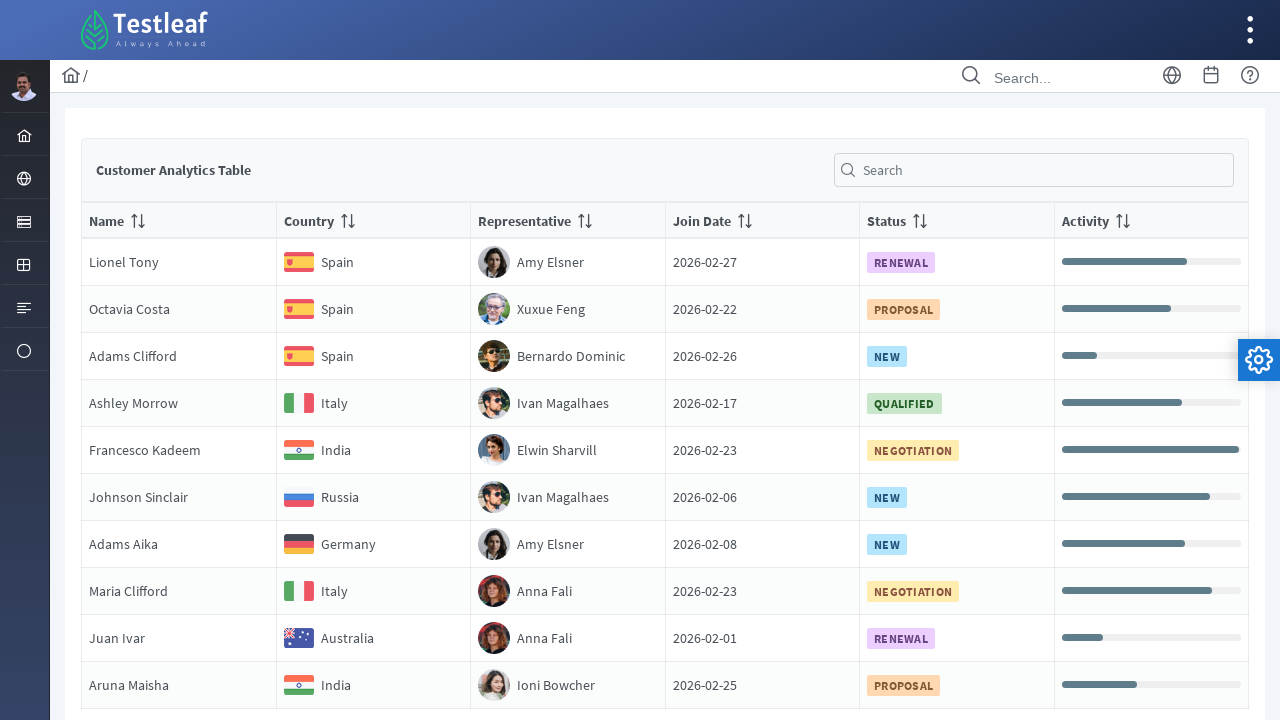